Tests dynamic loading with explicit wait by clicking a start button and waiting for content to appear

Starting URL: http://the-internet.herokuapp.com/dynamic_loading/2

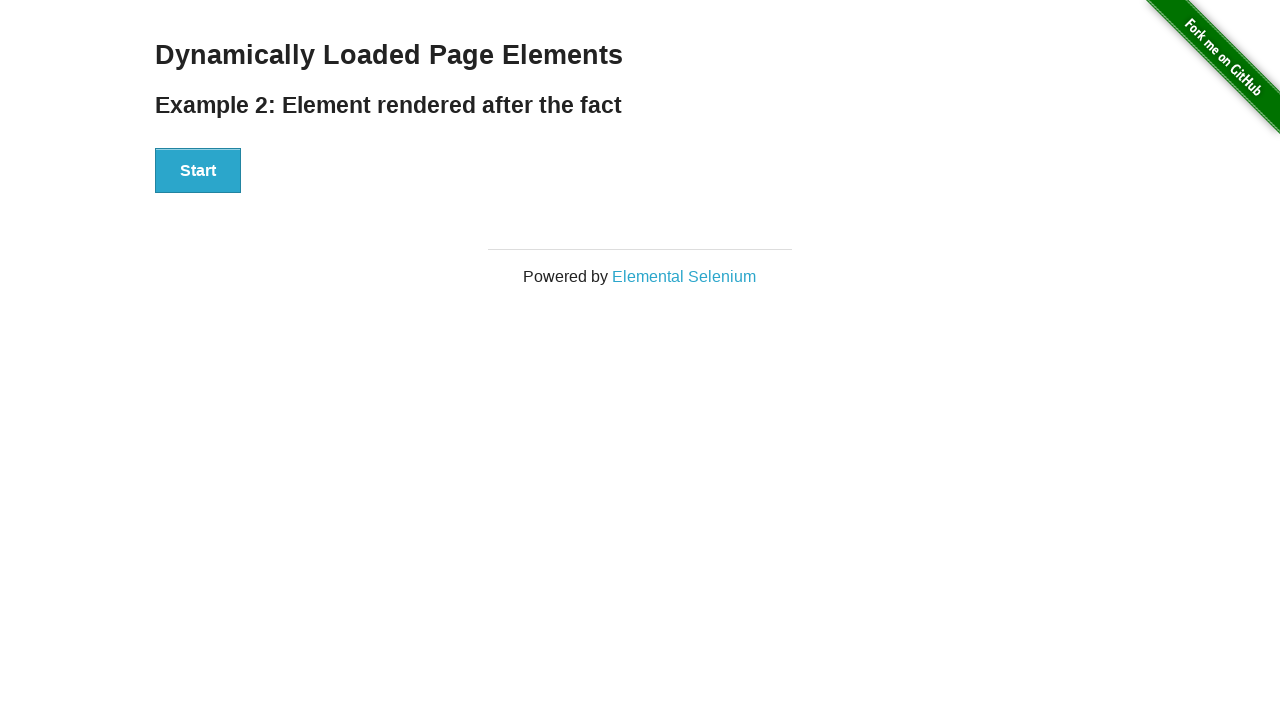

Clicked start button to trigger dynamic loading at (198, 171) on #start > button
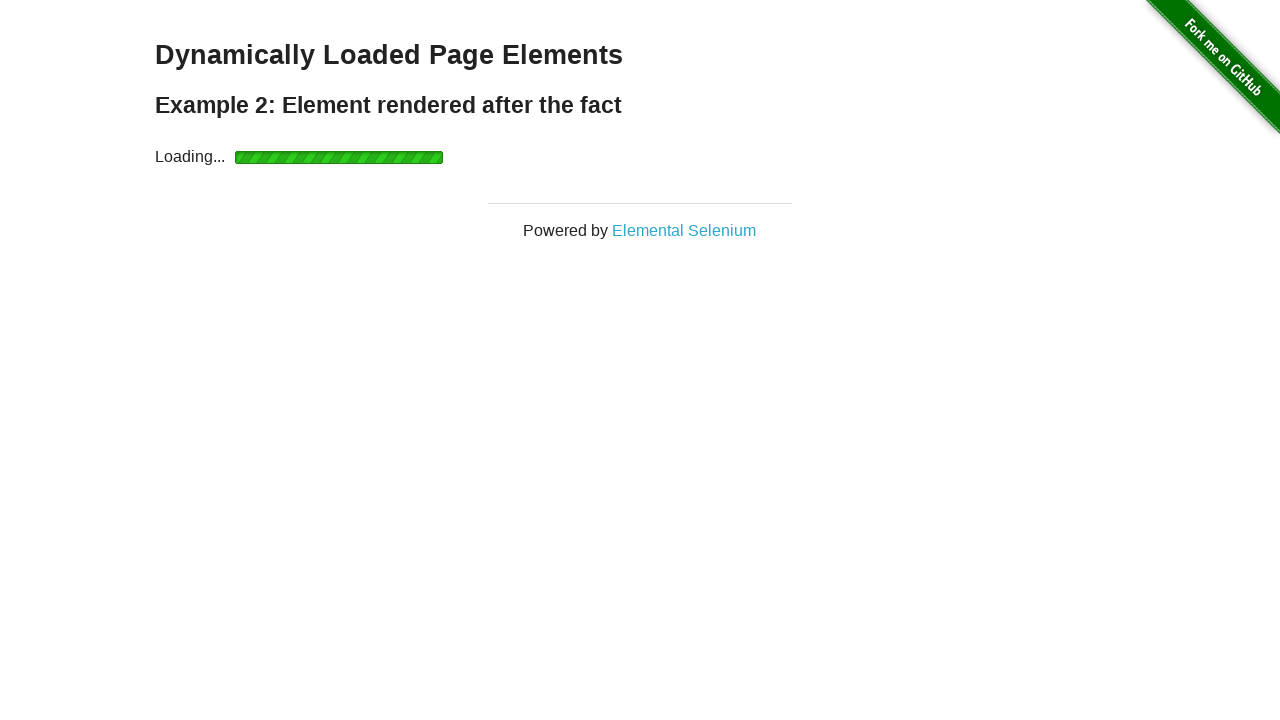

Waited for finish element to appear - dynamic content loaded successfully
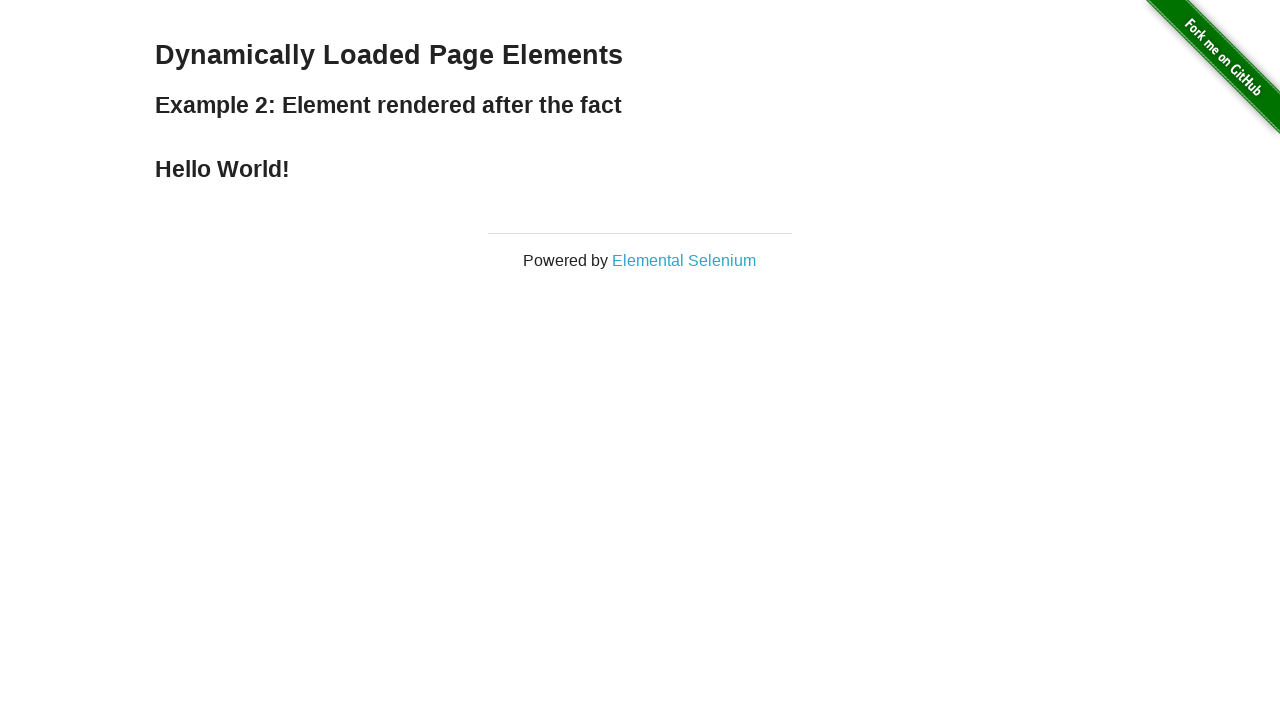

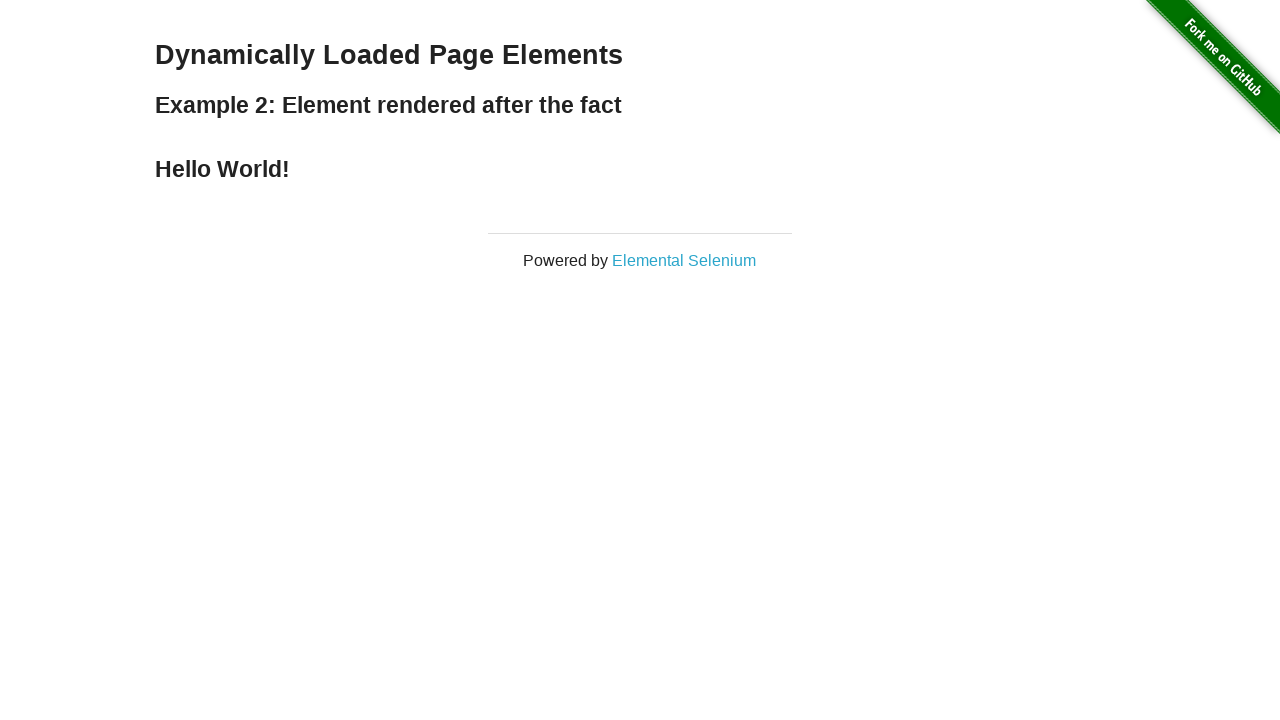